Navigates to the JPL Space images page and clicks the full image button to view the featured Mars image in a lightbox.

Starting URL: https://data-class-jpl-space.s3.amazonaws.com/JPL_Space/index.html

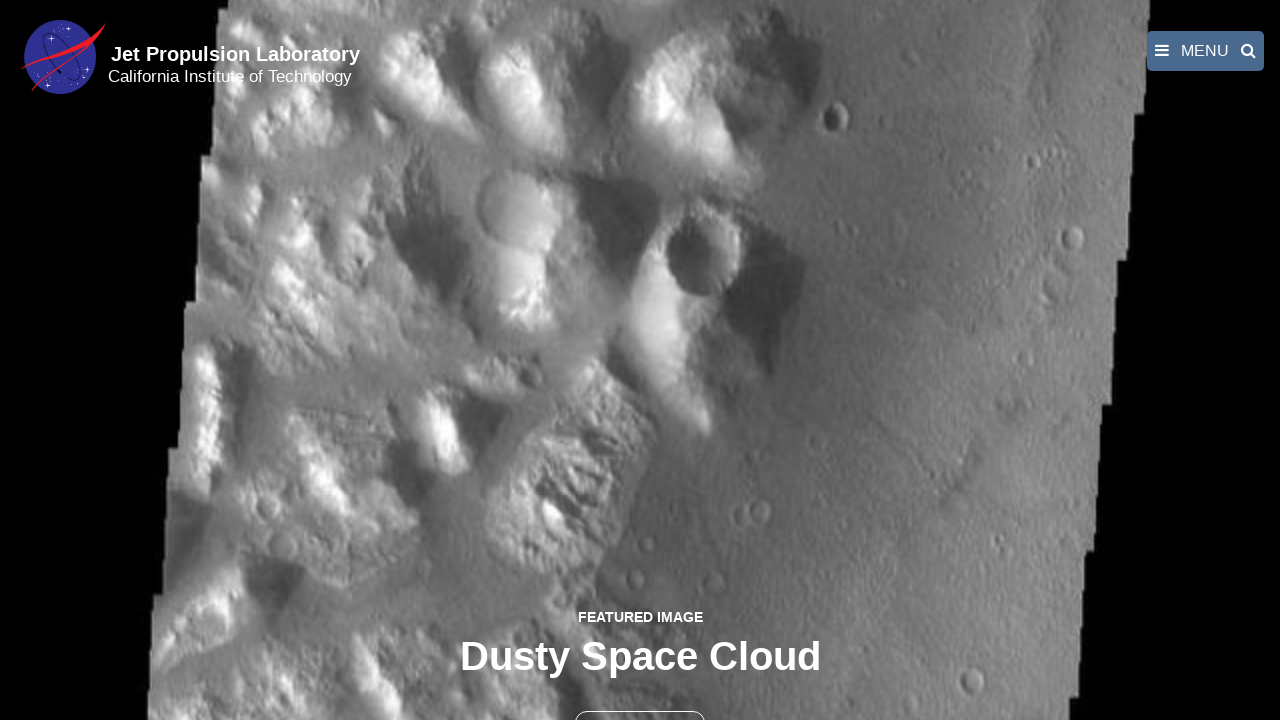

Navigated to JPL Space images page
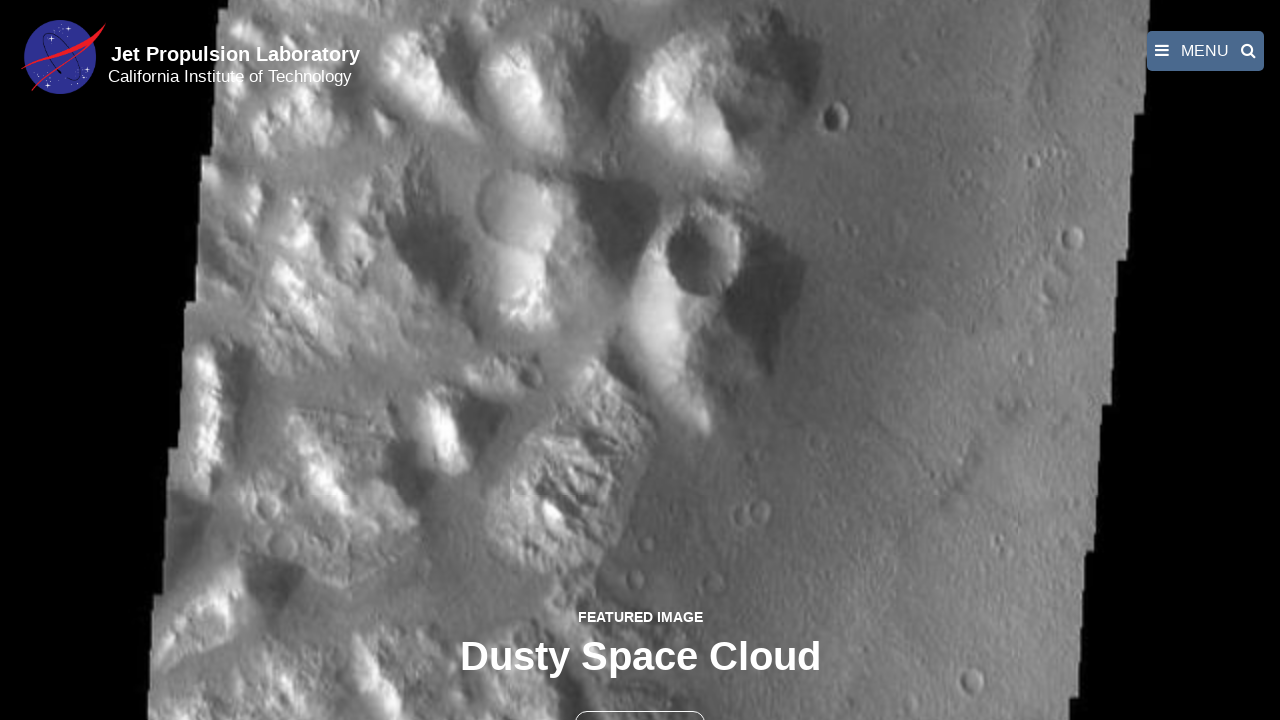

Clicked full image button to open featured Mars image at (640, 699) on button >> nth=1
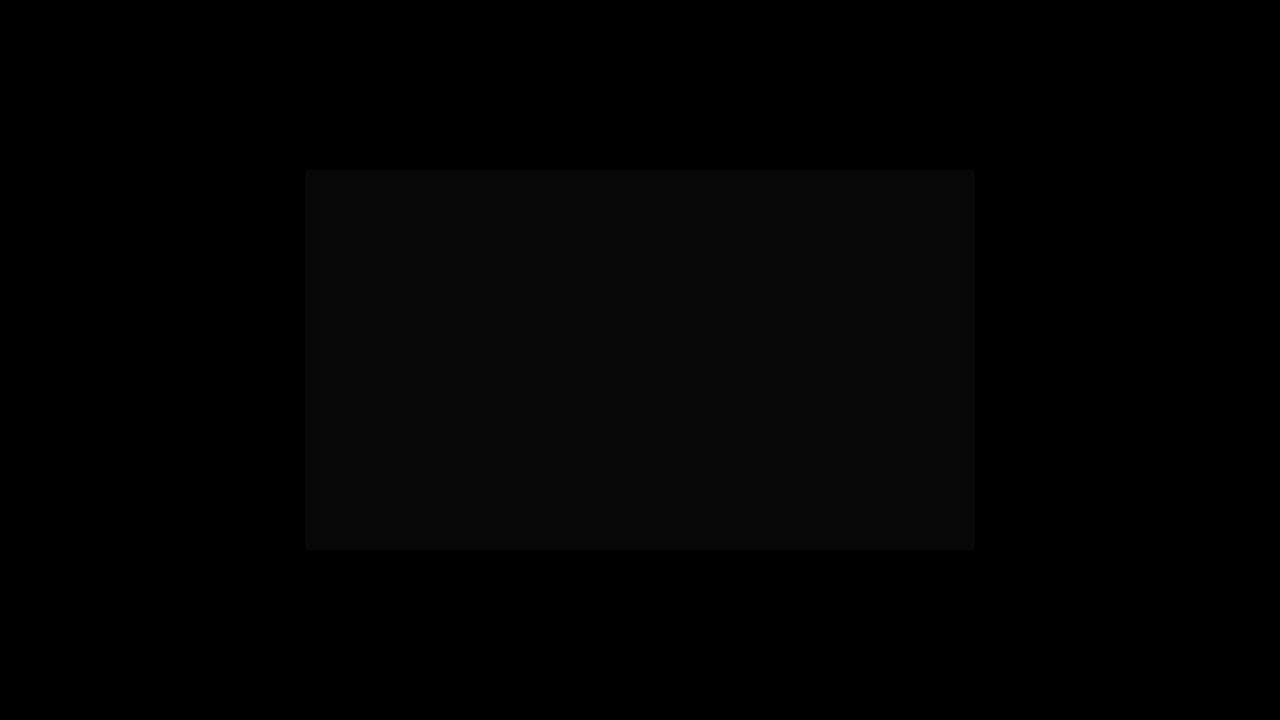

Featured Mars image loaded in lightbox
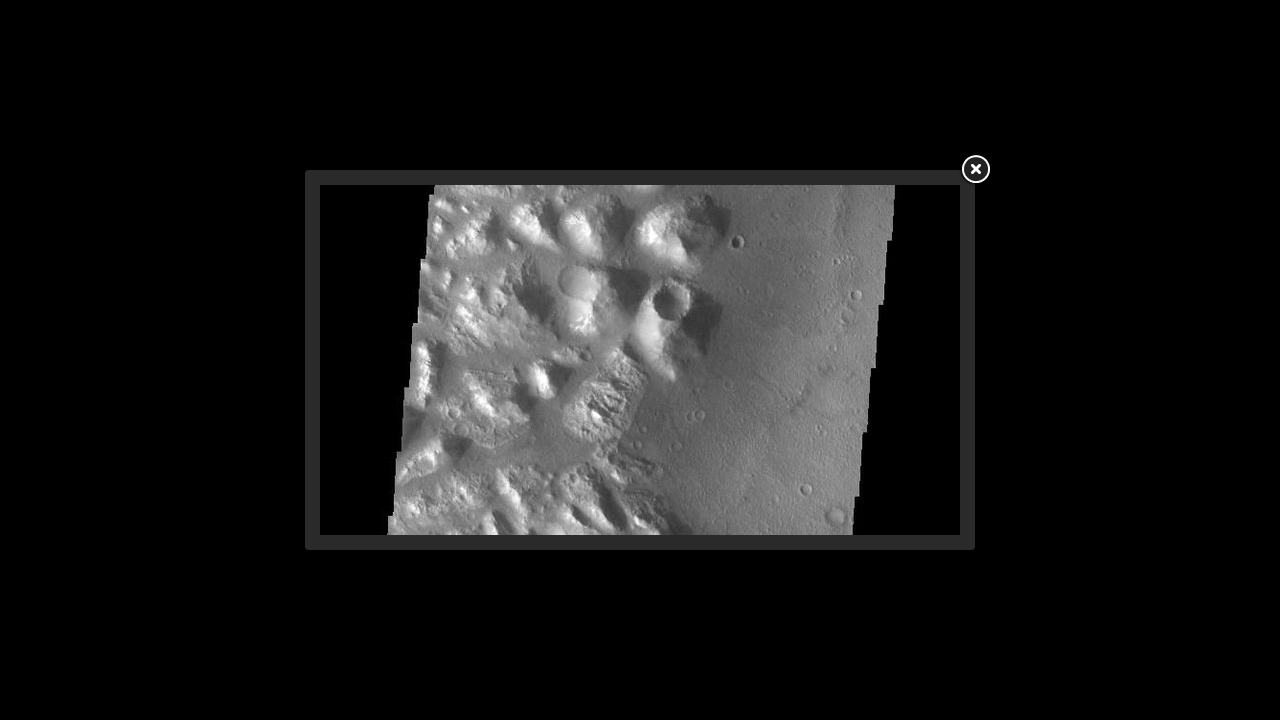

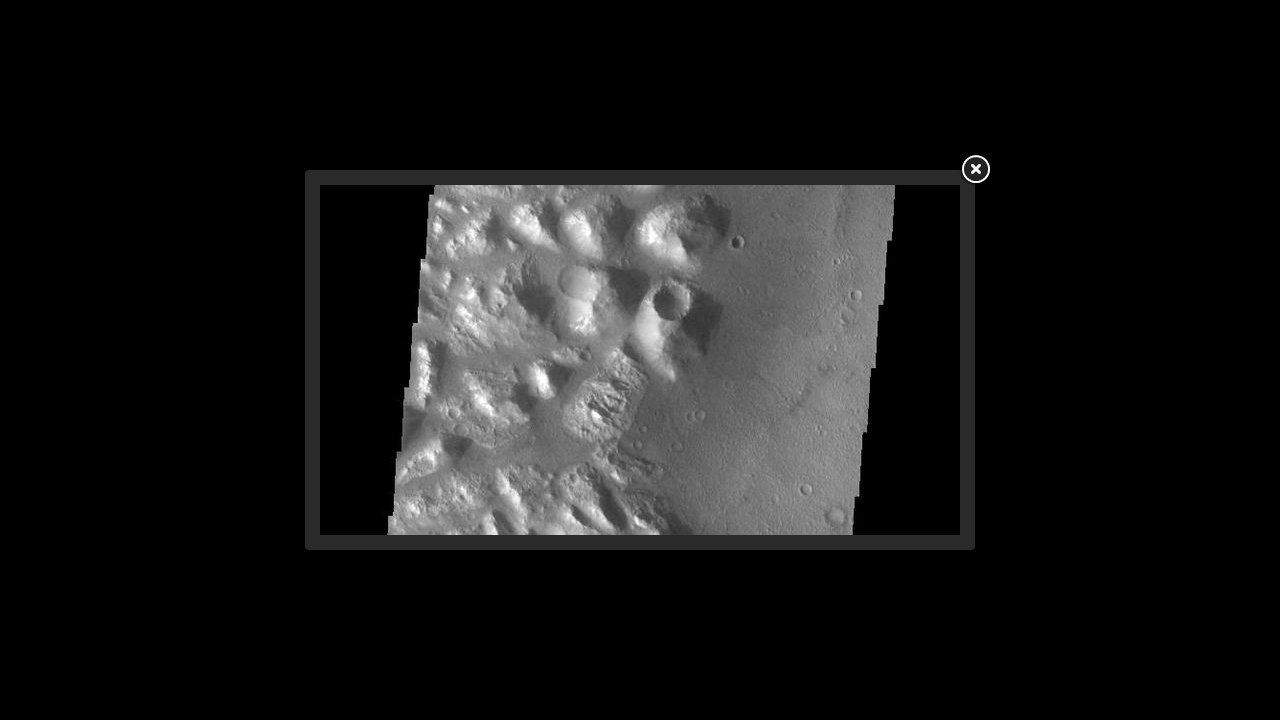